Tests contact form submission by navigating to the contact page, filling in the form fields (name, email, subject, message), and submitting the form

Starting URL: https://alchemy.hguy.co/lms

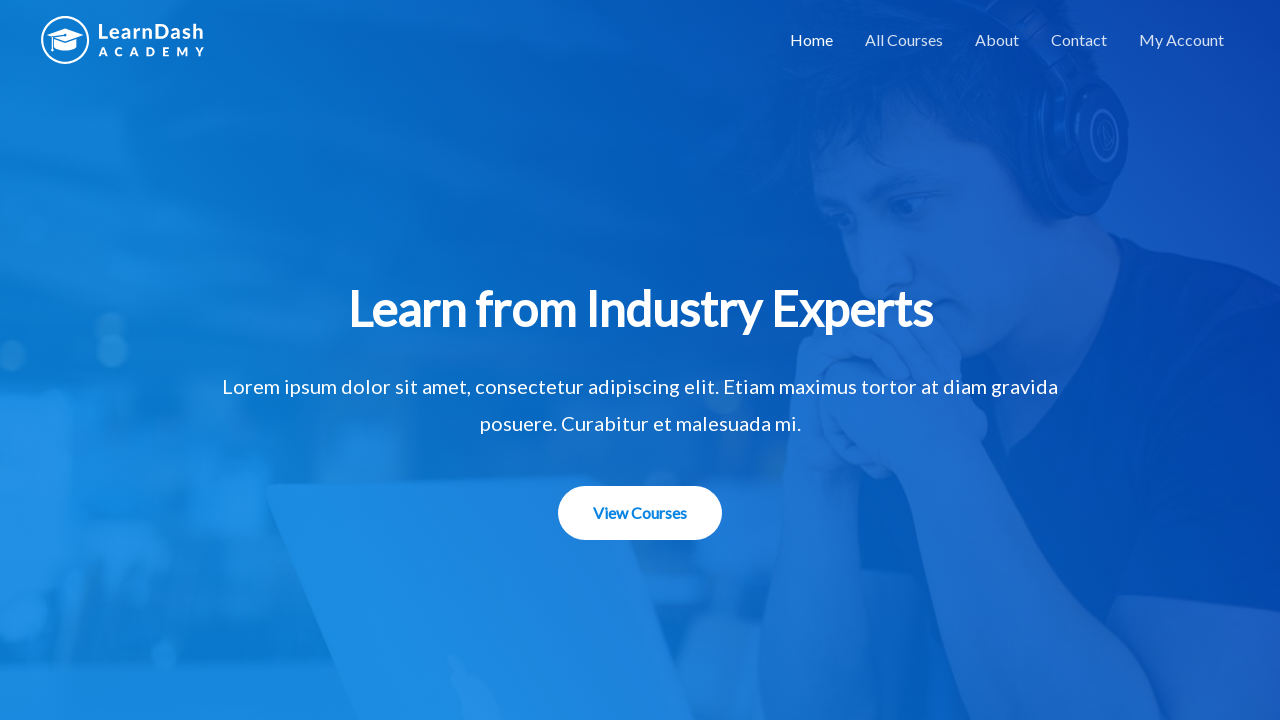

Clicked on Contact menu item to navigate to contact page at (1079, 40) on #menu-item-1506
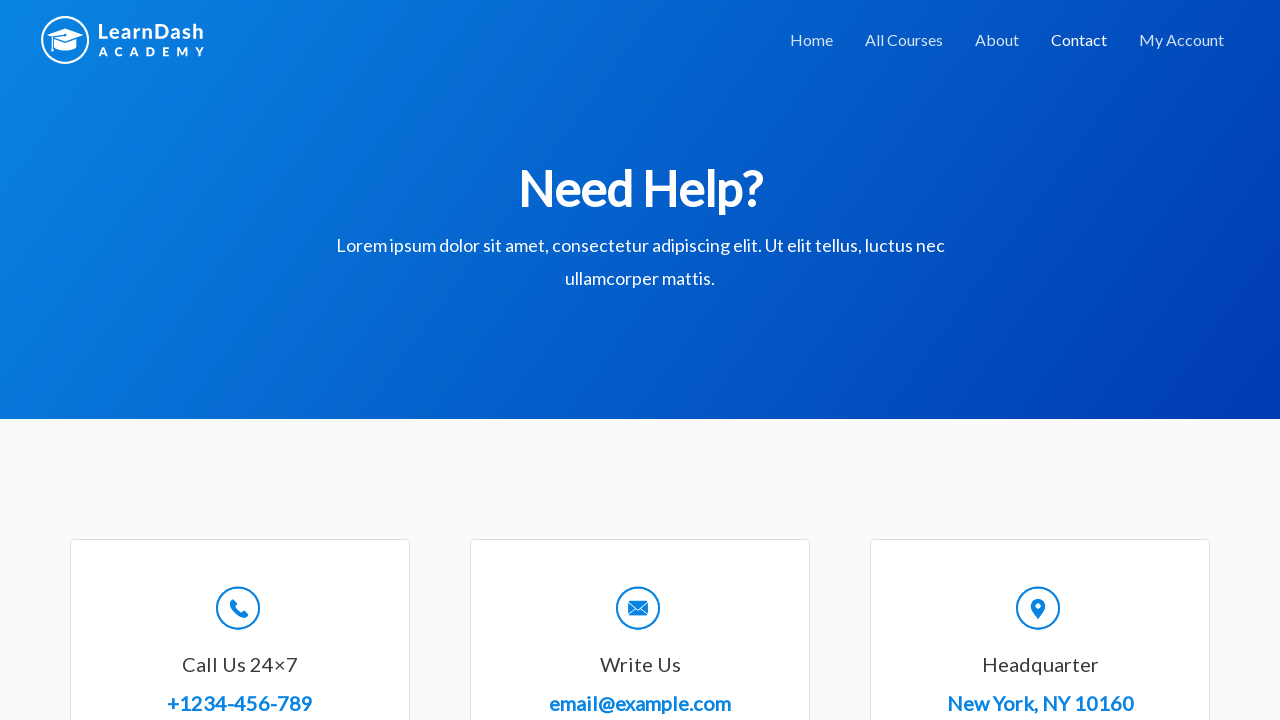

Filled in name field with 'John Smith' on #wpforms-8-field_0
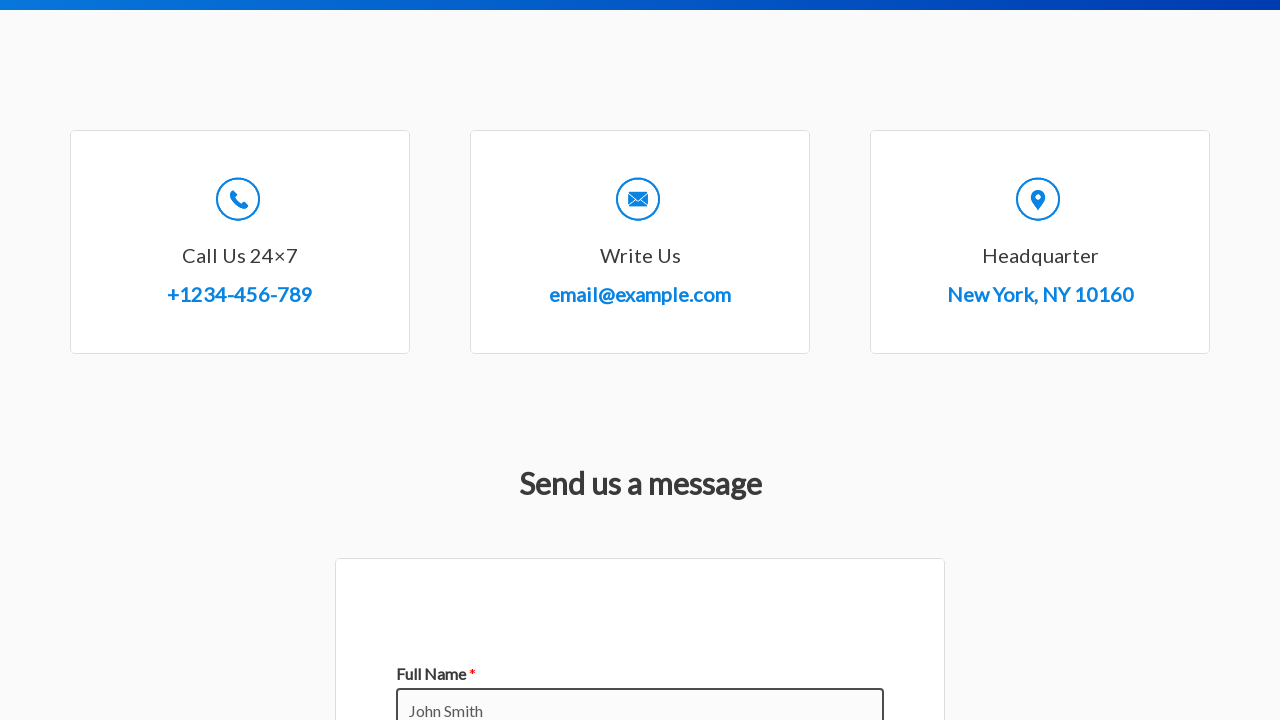

Filled in email field with 'johnsmith@example.com' on #wpforms-8-field_1
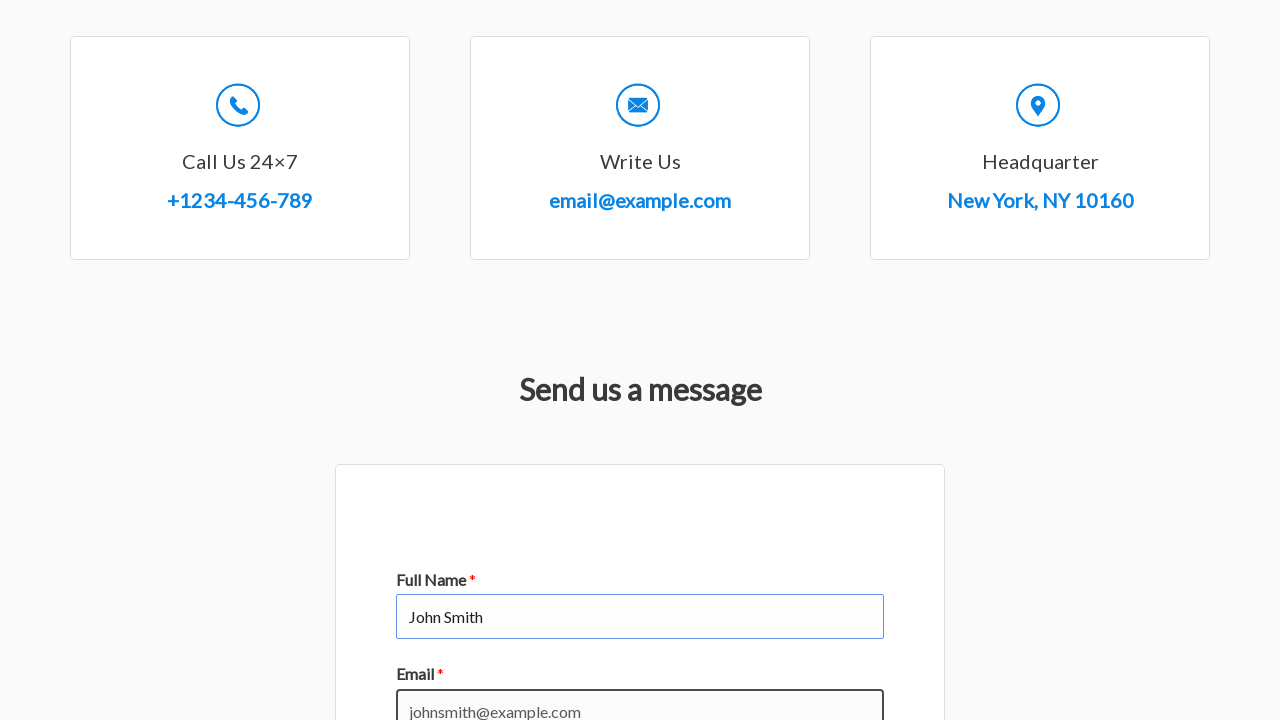

Filled in subject field with 'Inquiry about course content' on #wpforms-8-field_3
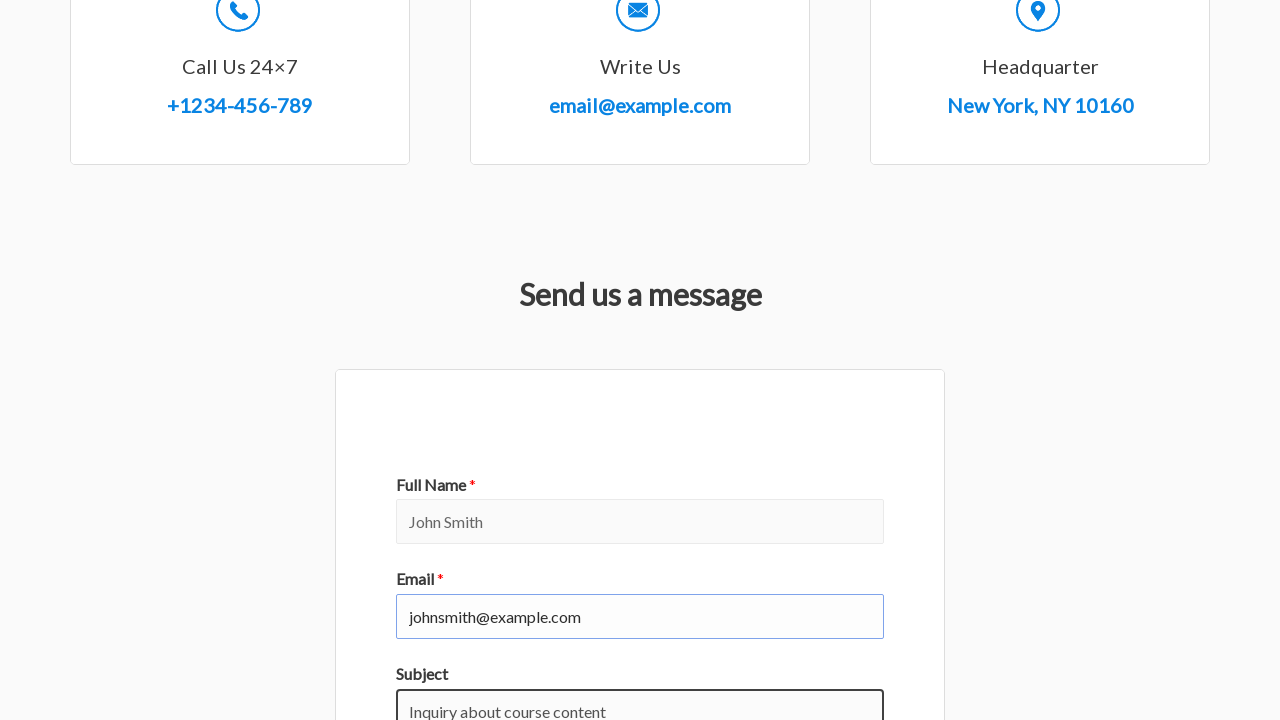

Filled in message field with course inquiry details on #wpforms-8-field_2
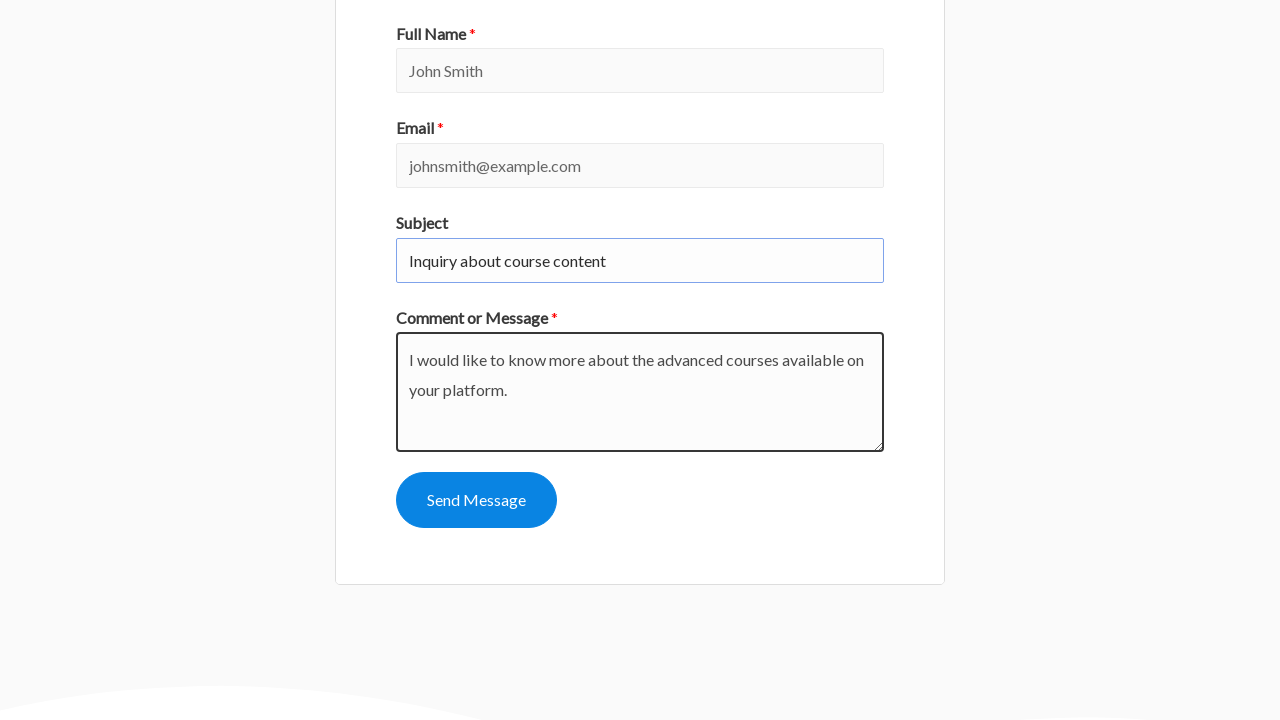

Clicked submit button to submit the contact form at (476, 500) on button[name='wpforms[submit]']
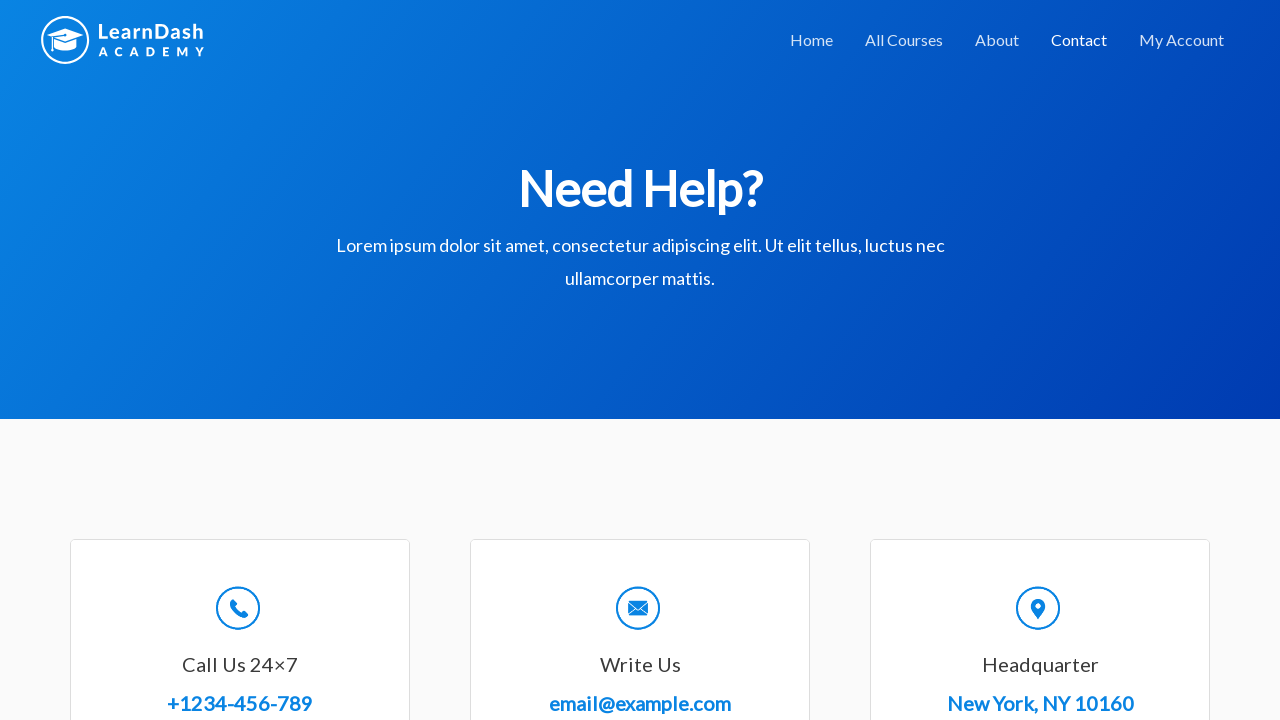

Form submission confirmation message appeared
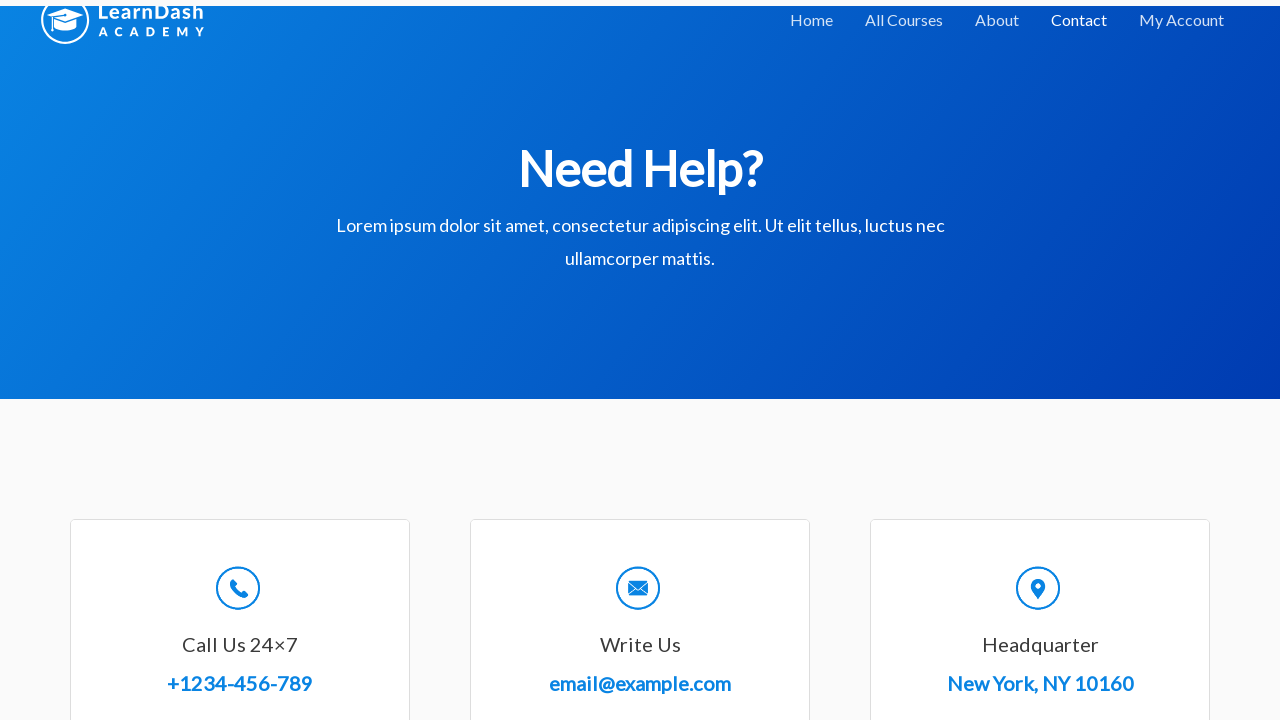

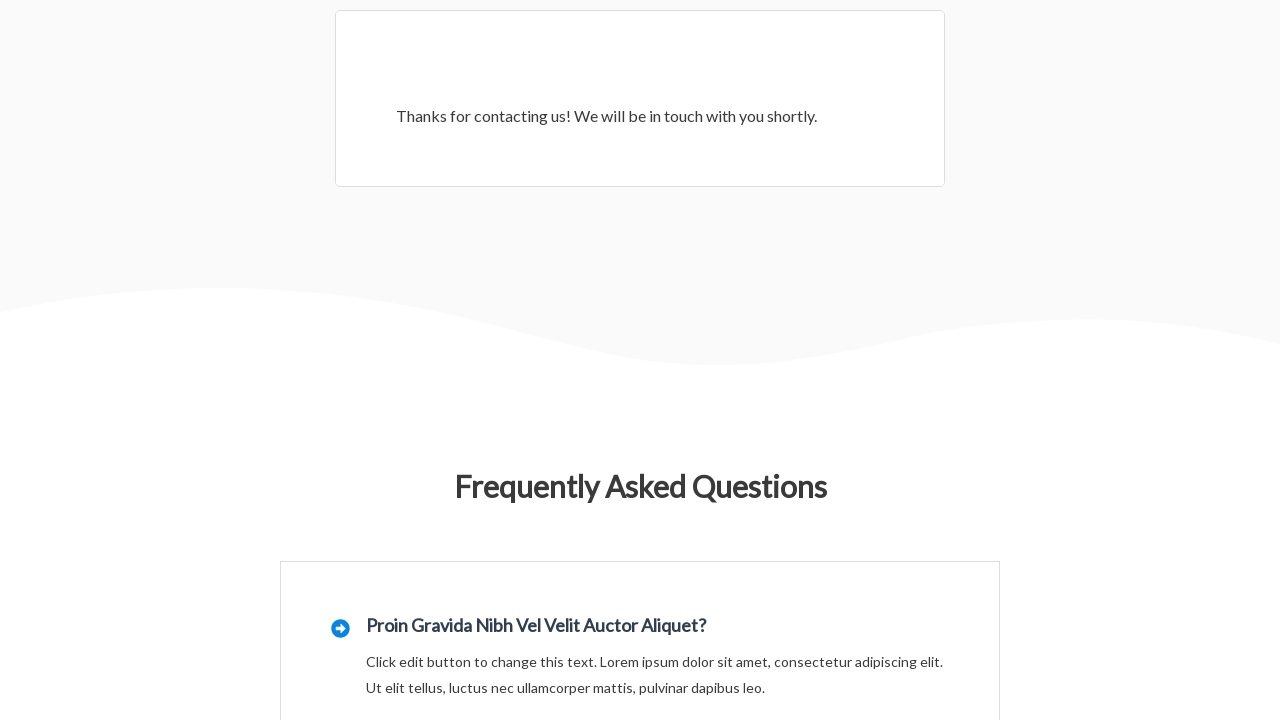